Tests finding a link by calculated text value, clicking it, then filling out a form with personal information (first name, last name, city, country) and submitting it.

Starting URL: http://suninjuly.github.io/find_link_text

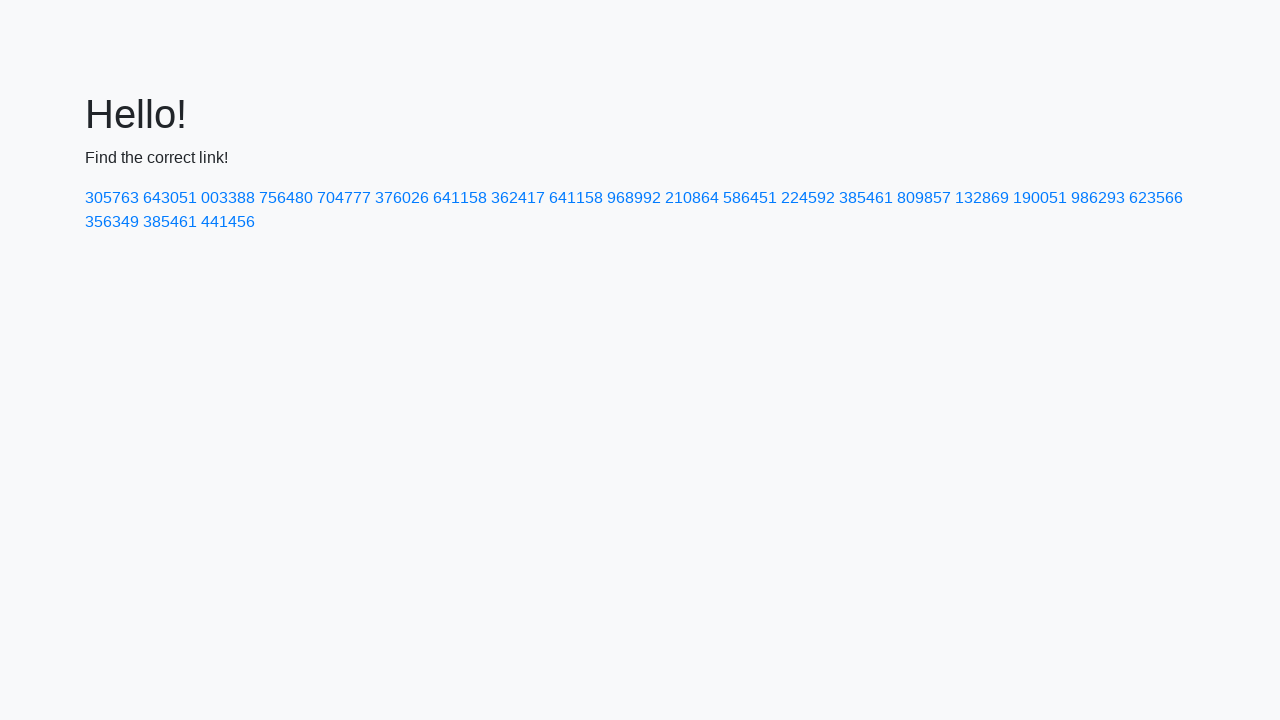

Clicked link with calculated text value '224592' at (808, 198) on a:text('224592')
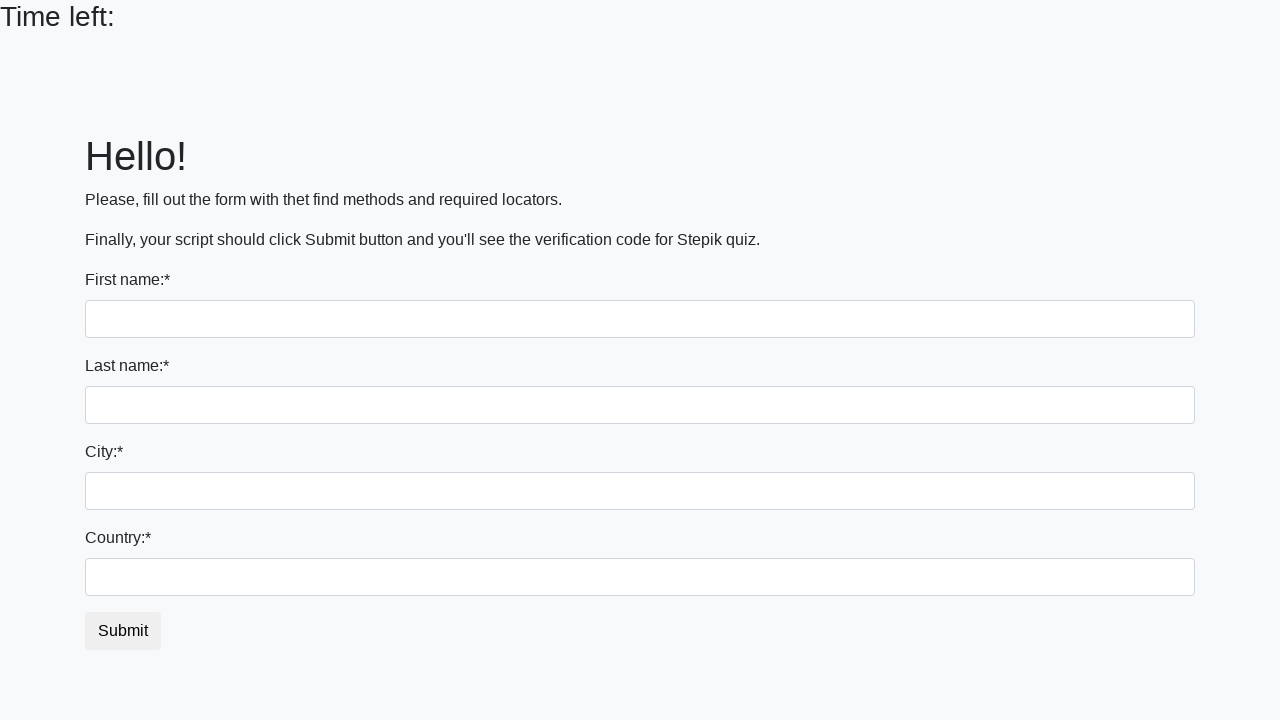

Filled first name field with 'Ivan' on input
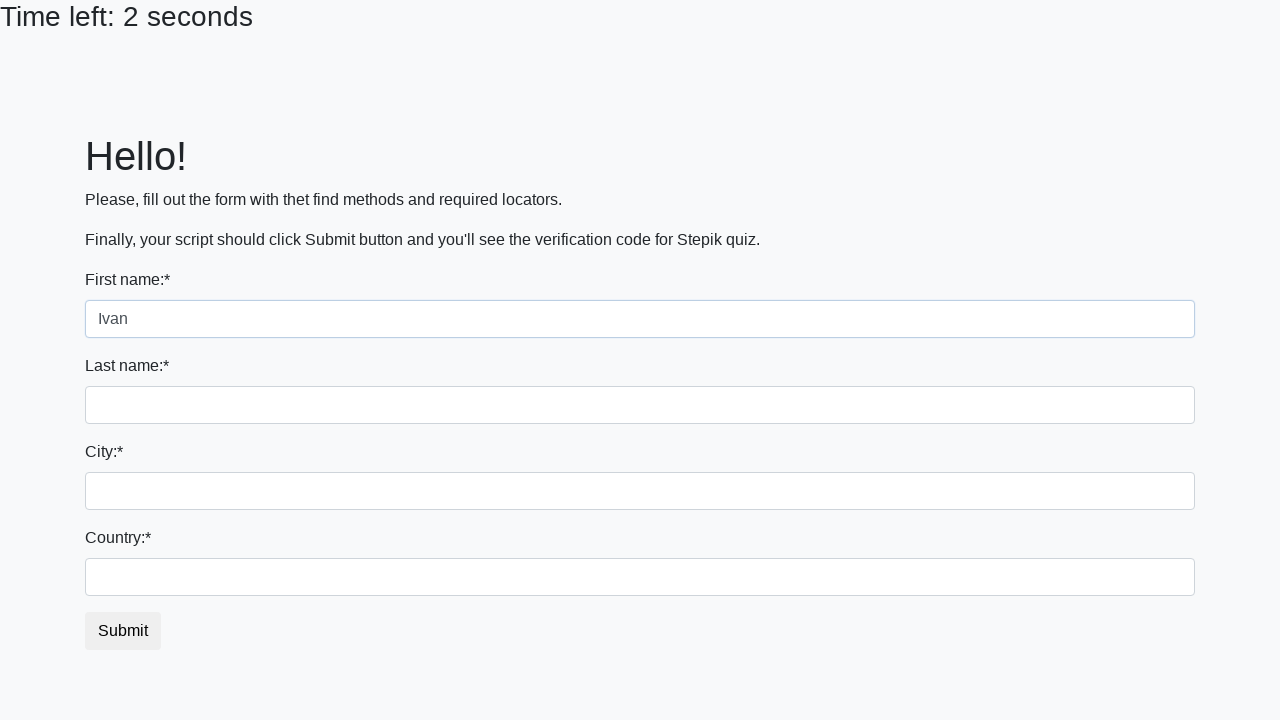

Filled last name field with 'Petrov' on input[name='last_name']
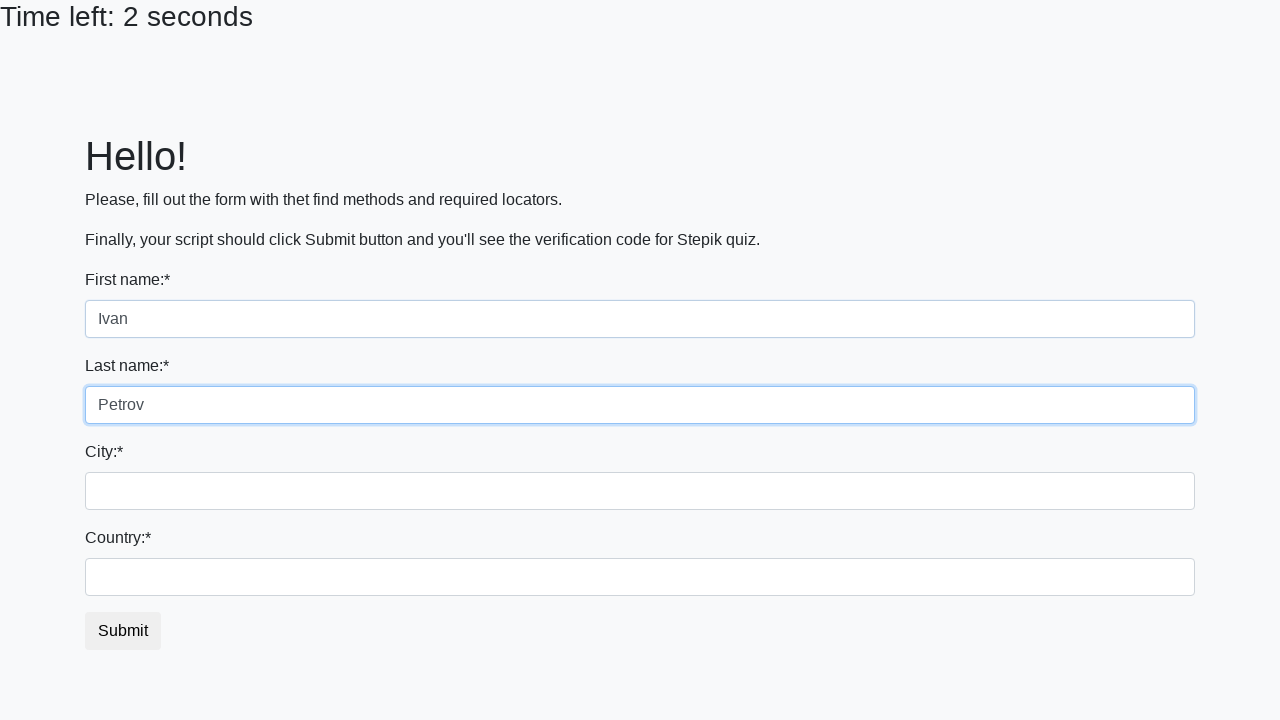

Filled city field with 'Smolensk' on .form-control.city
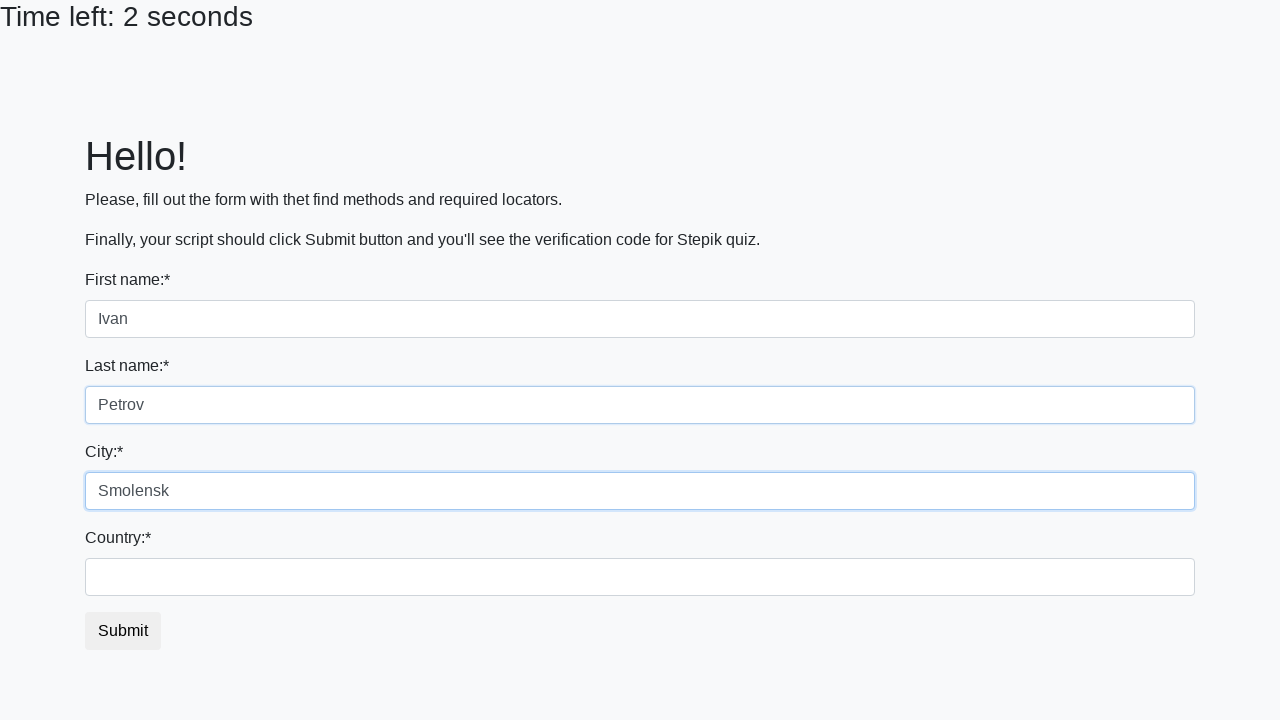

Filled country field with 'Russia' on #country
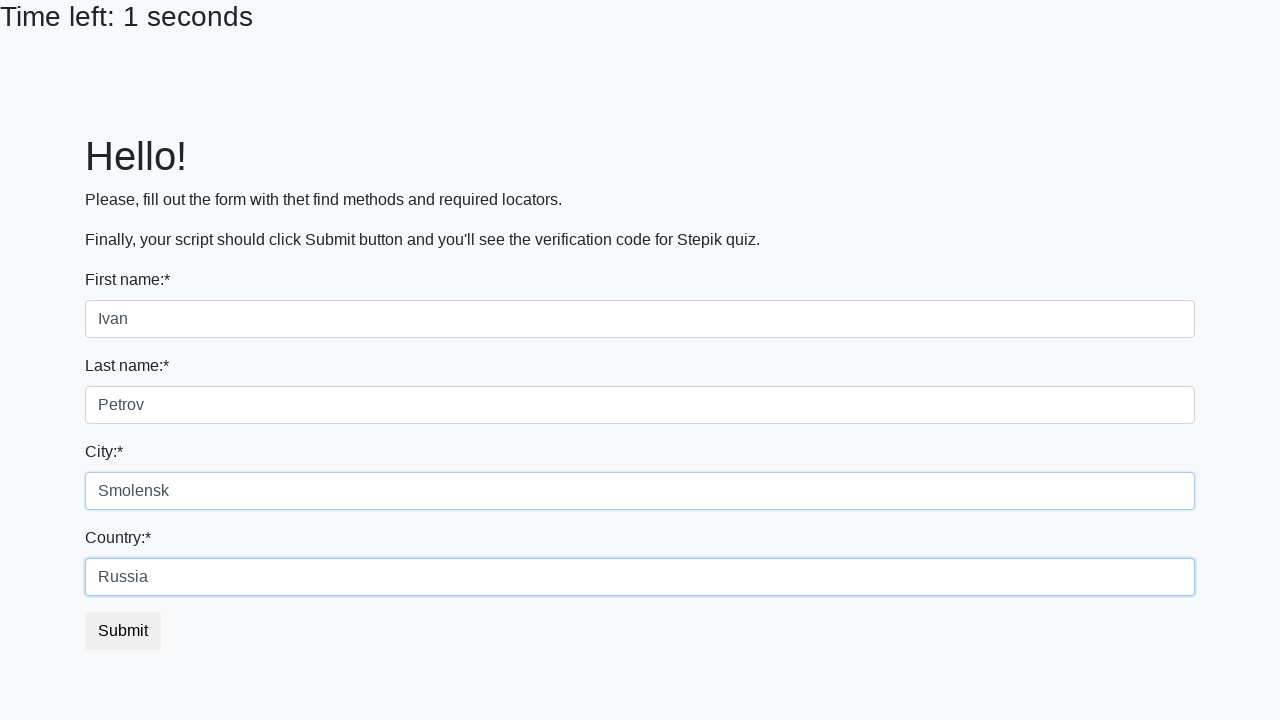

Clicked submit button to submit form at (123, 631) on button.btn
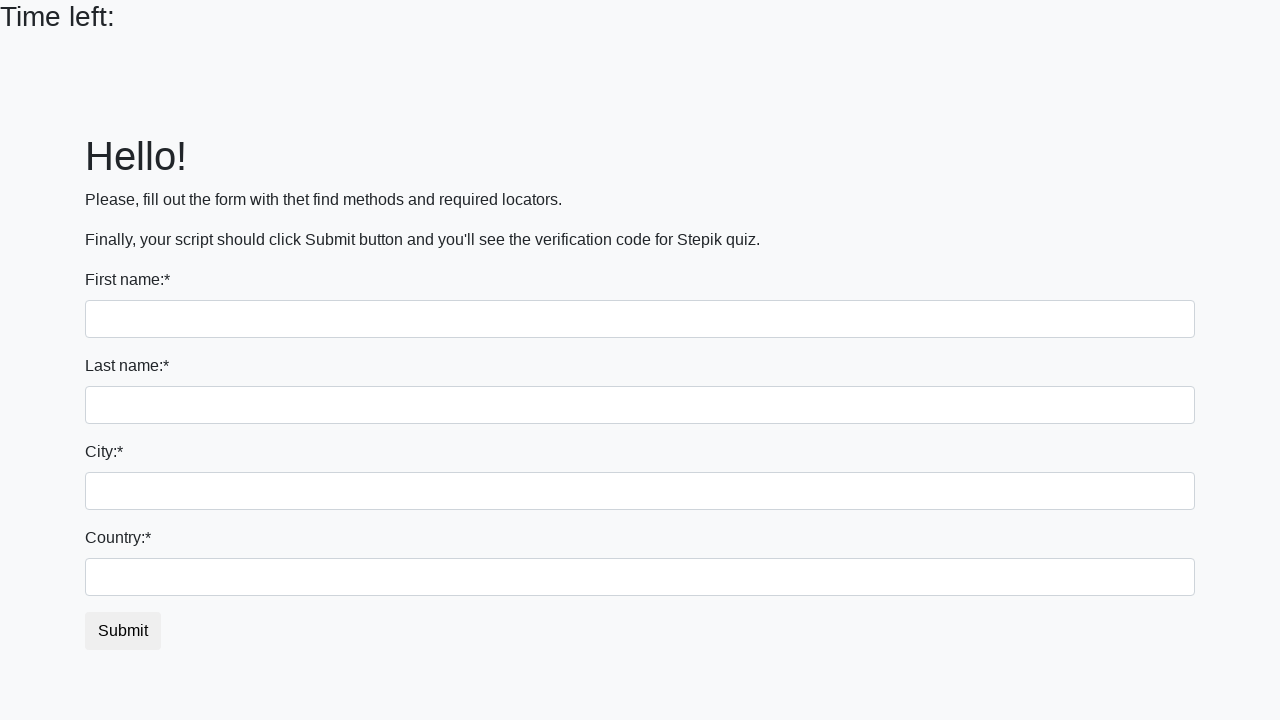

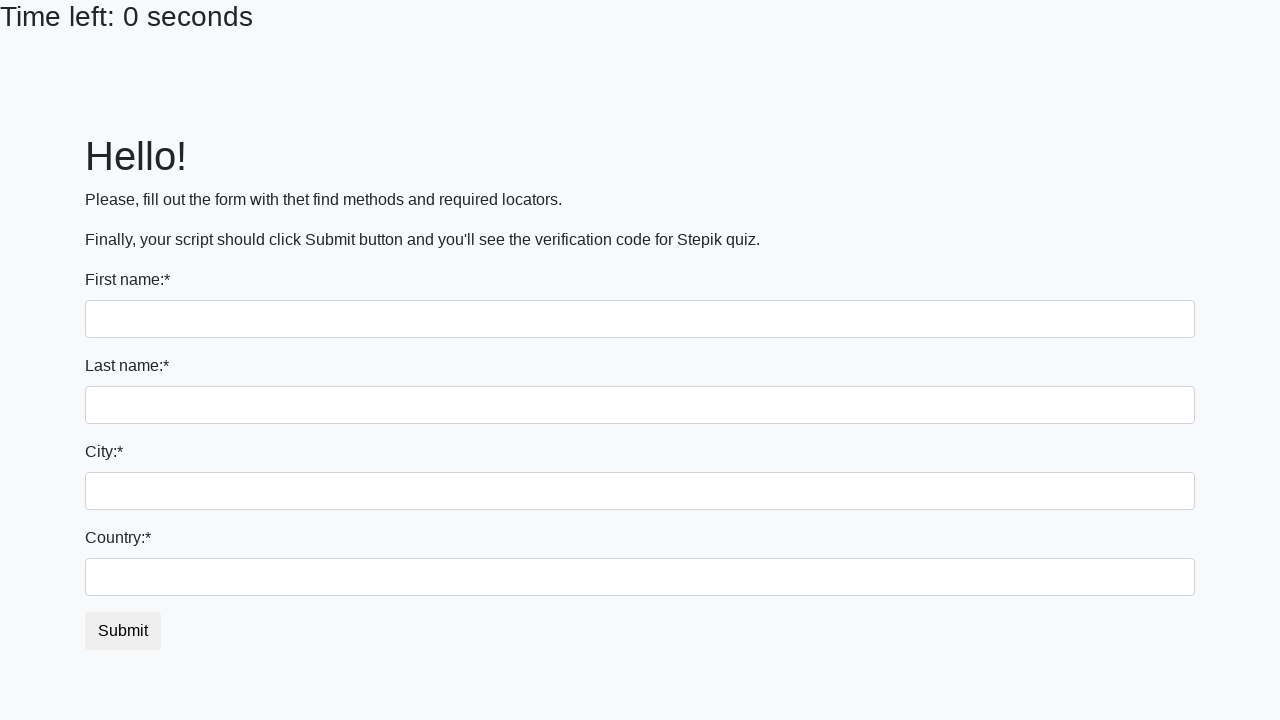